Tests hover/mouse move functionality by hovering over a 'Free CRM' link element

Starting URL: https://freecrm.com

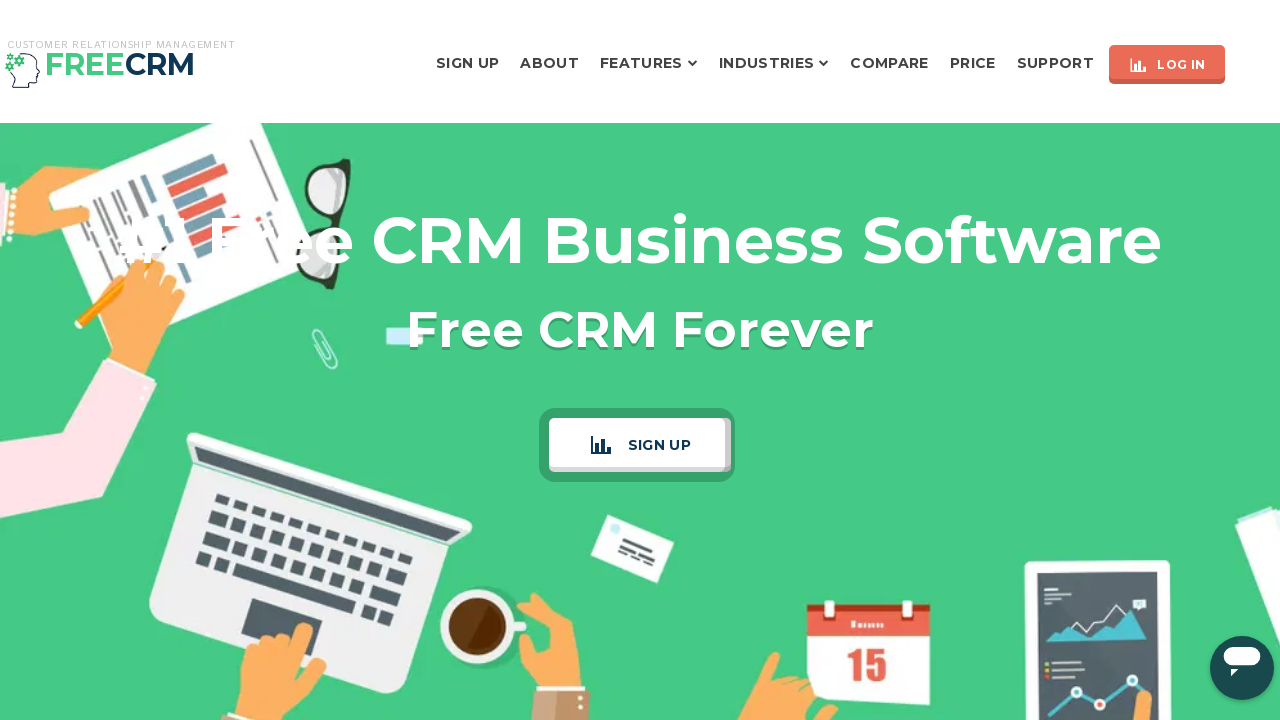

Navigated to https://freecrm.com
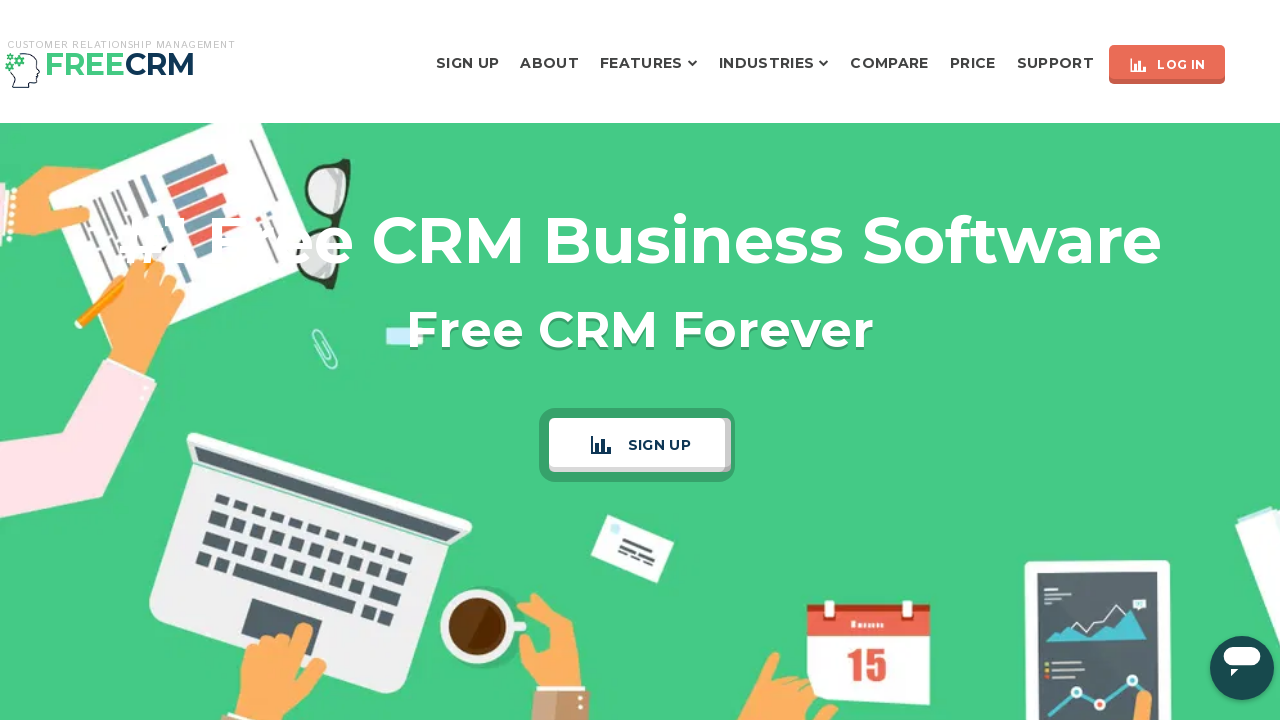

Hovered over 'Free CRM' link element at (609, 360) on a:has-text('Free CRM')
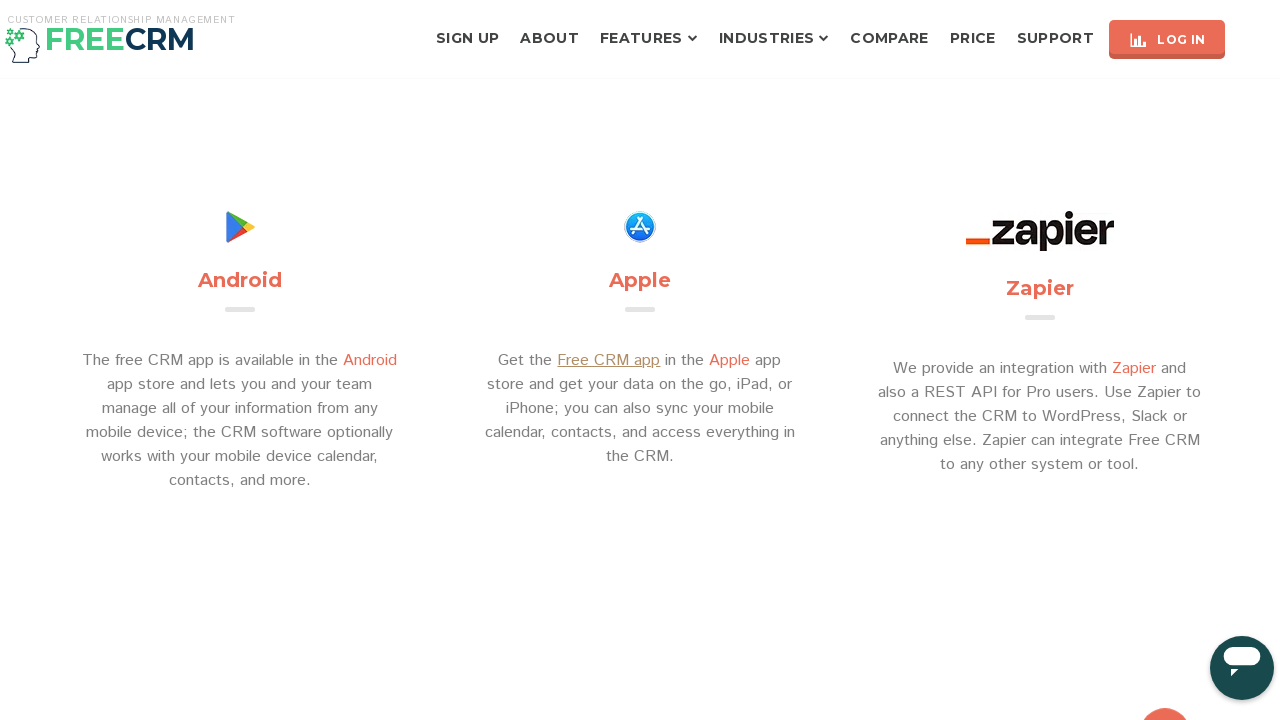

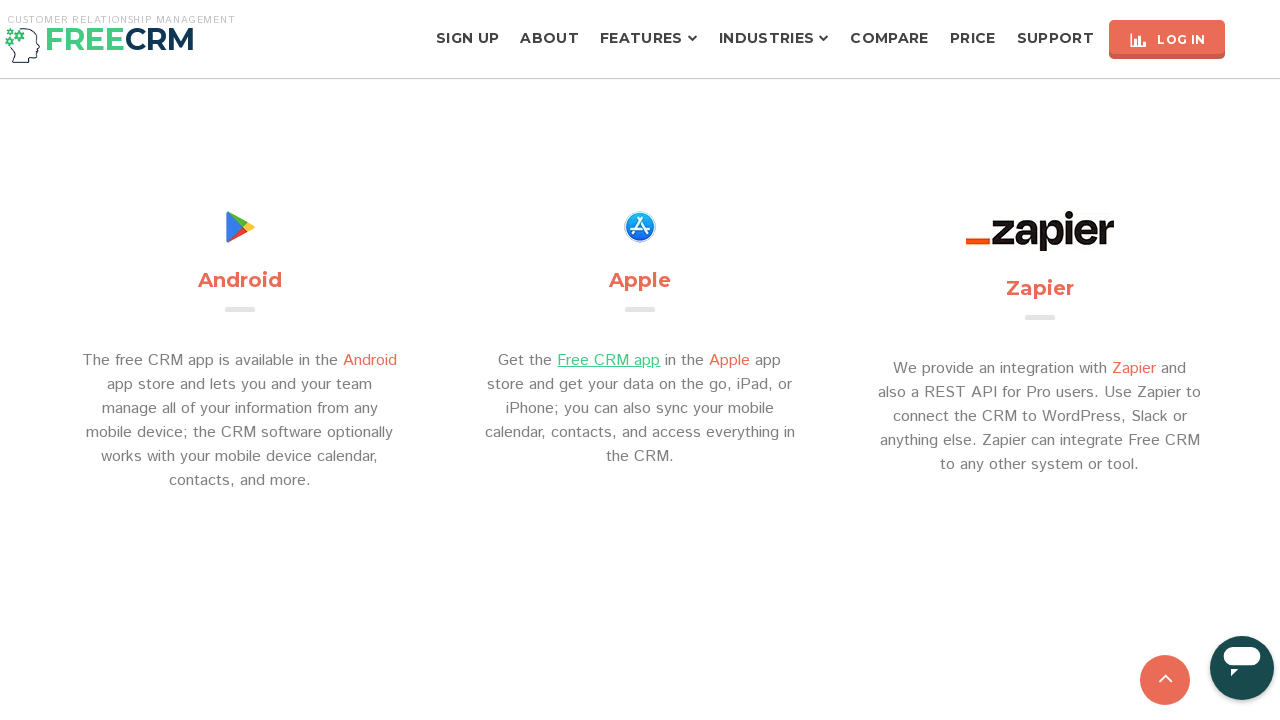